Tests a text box form by filling in user name, email, current address, and permanent address fields on a demo QA site

Starting URL: https://demoqa.com/text-box

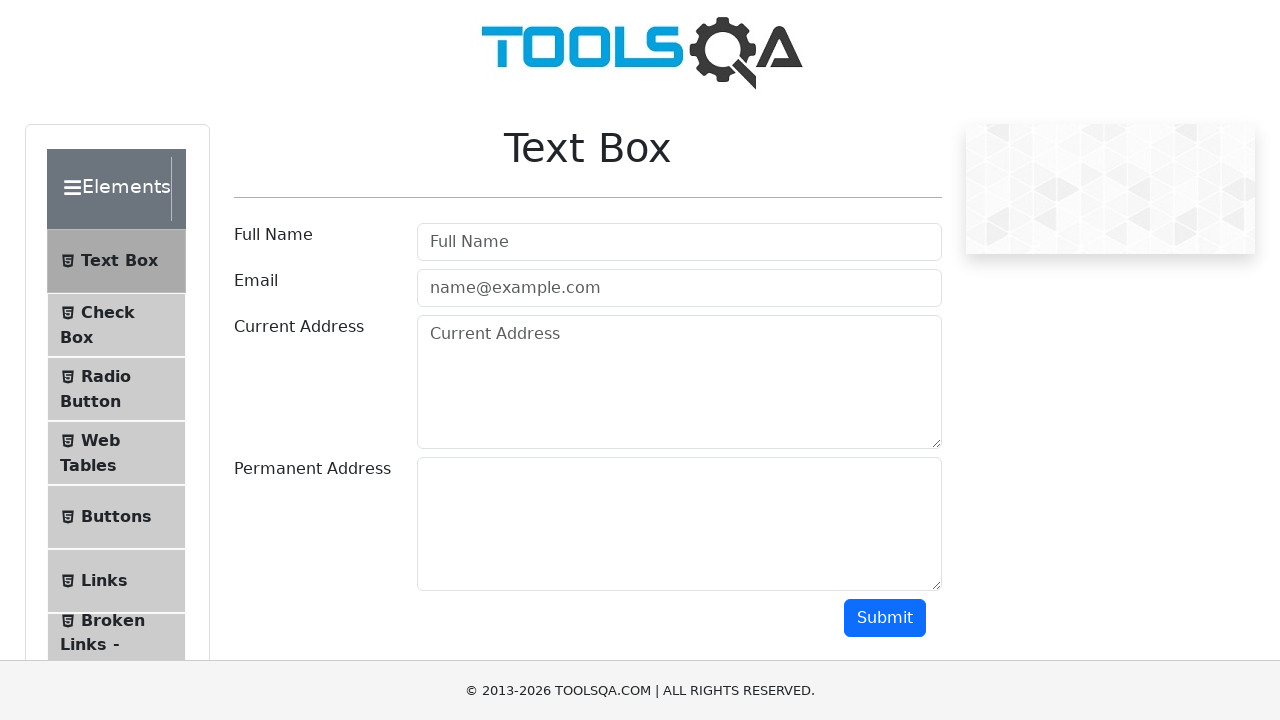

Filled user name field with 'James Bond' on #userName
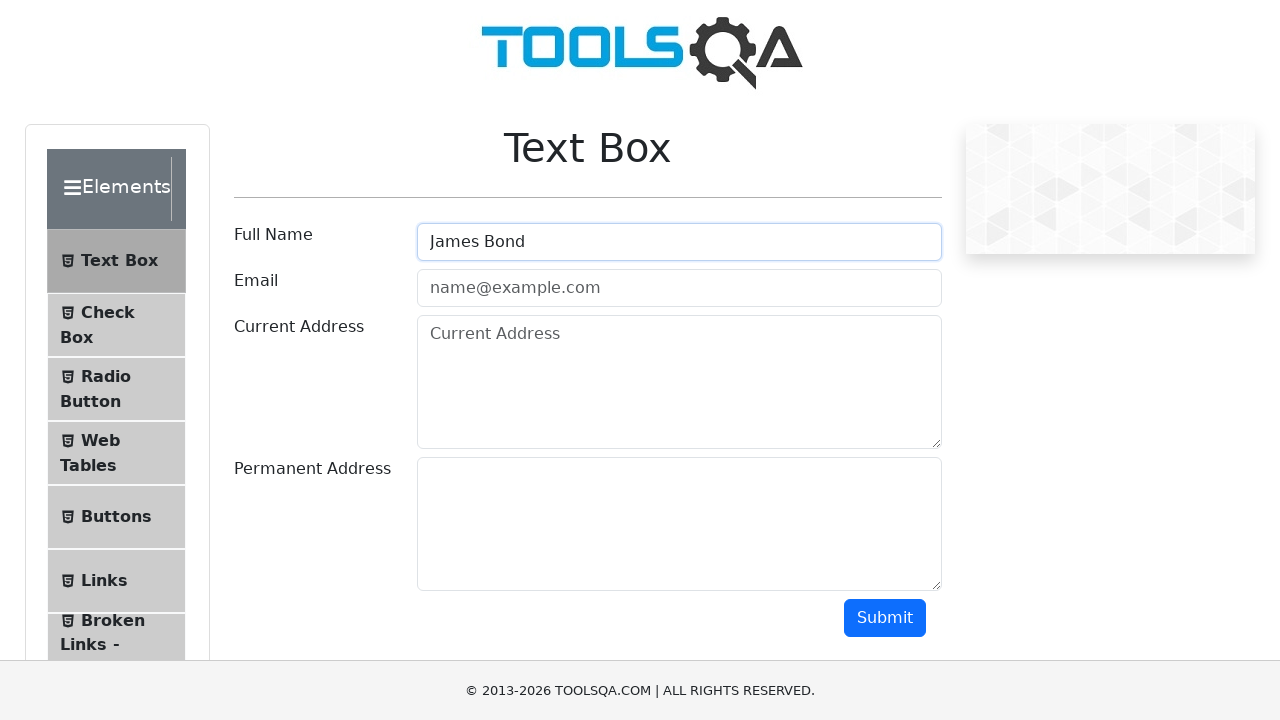

Filled user email field with 'aika@gmail.com' on #userEmail
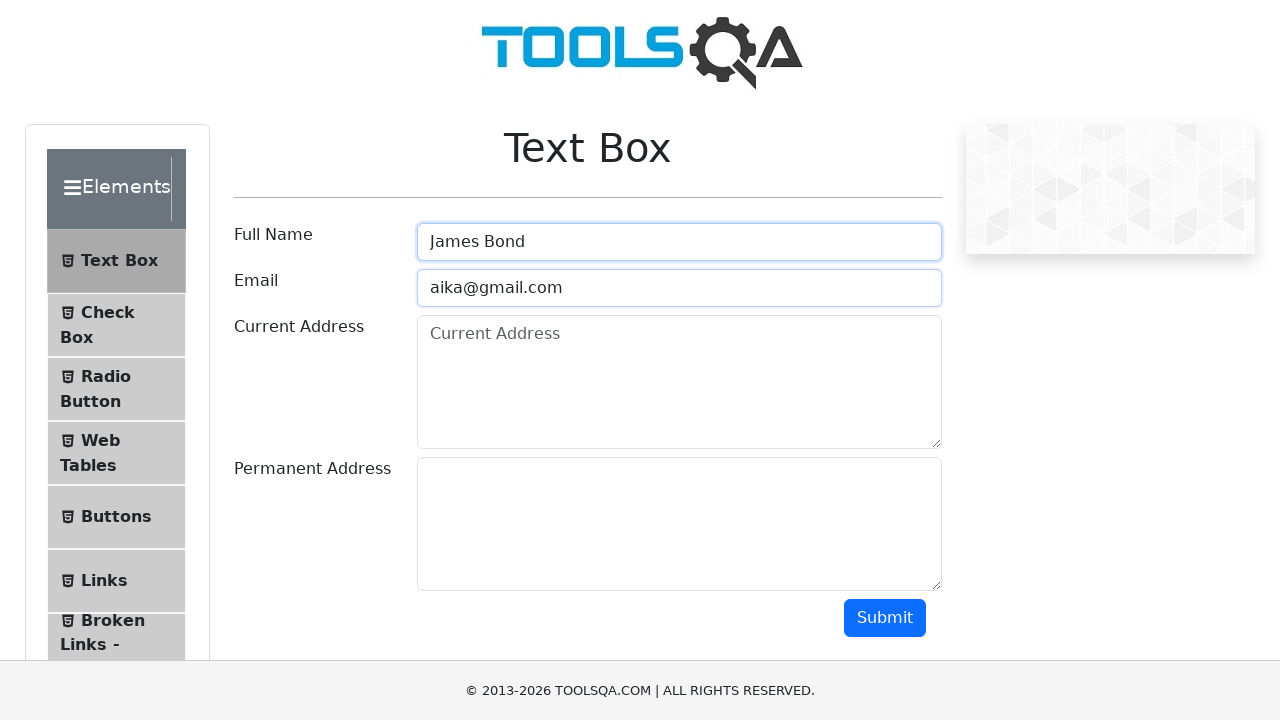

Filled current address field with 'Wall Street' on #currentAddress
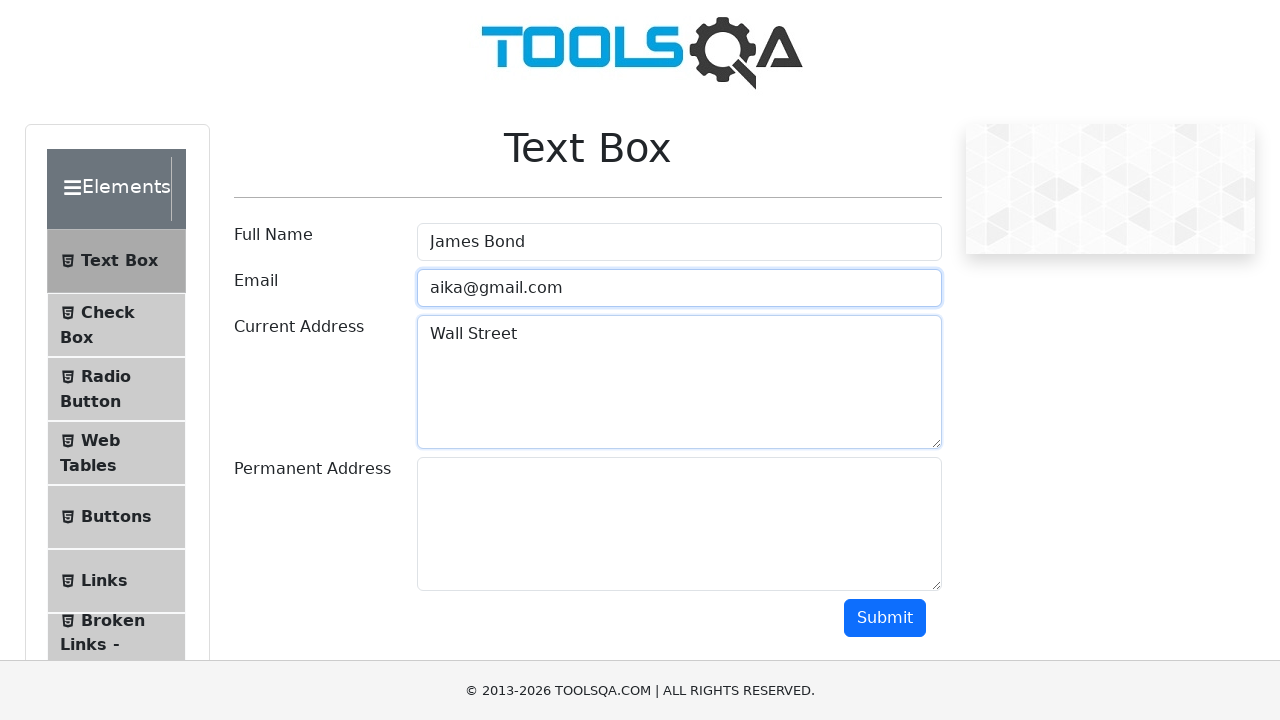

Filled permanent address field with 'Some address' on #permanentAddress
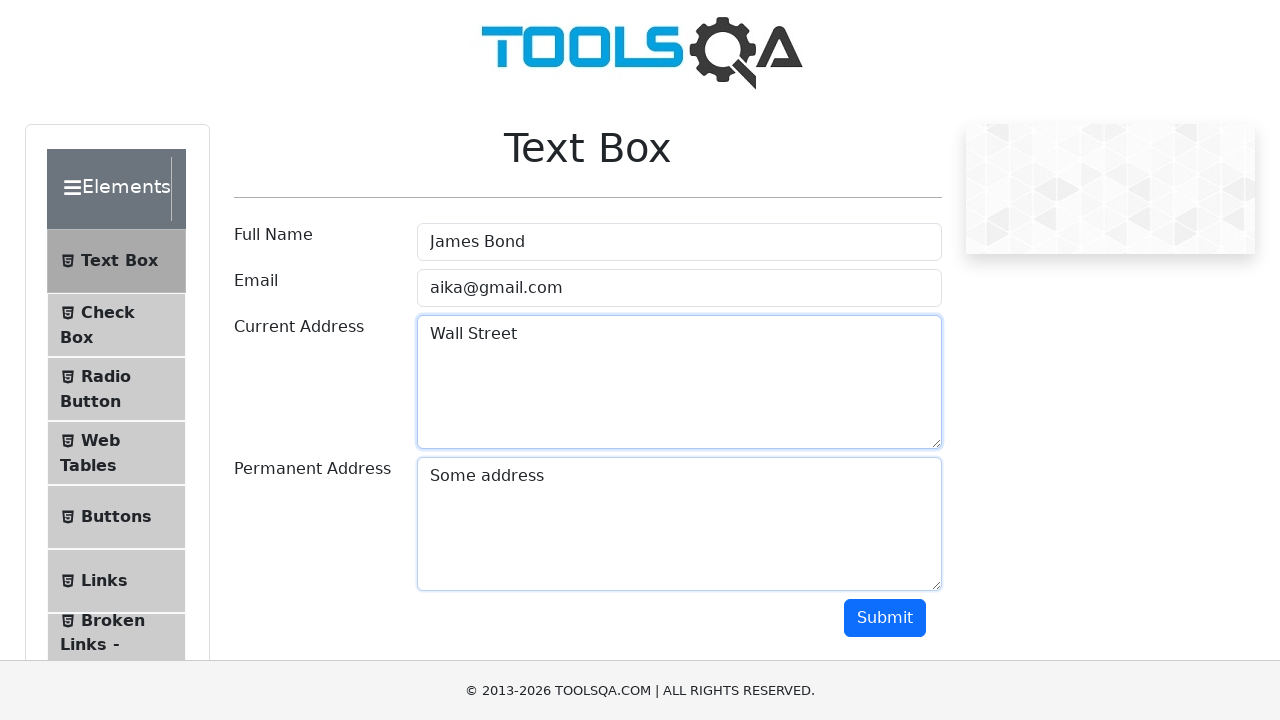

Scrolled submit button into view
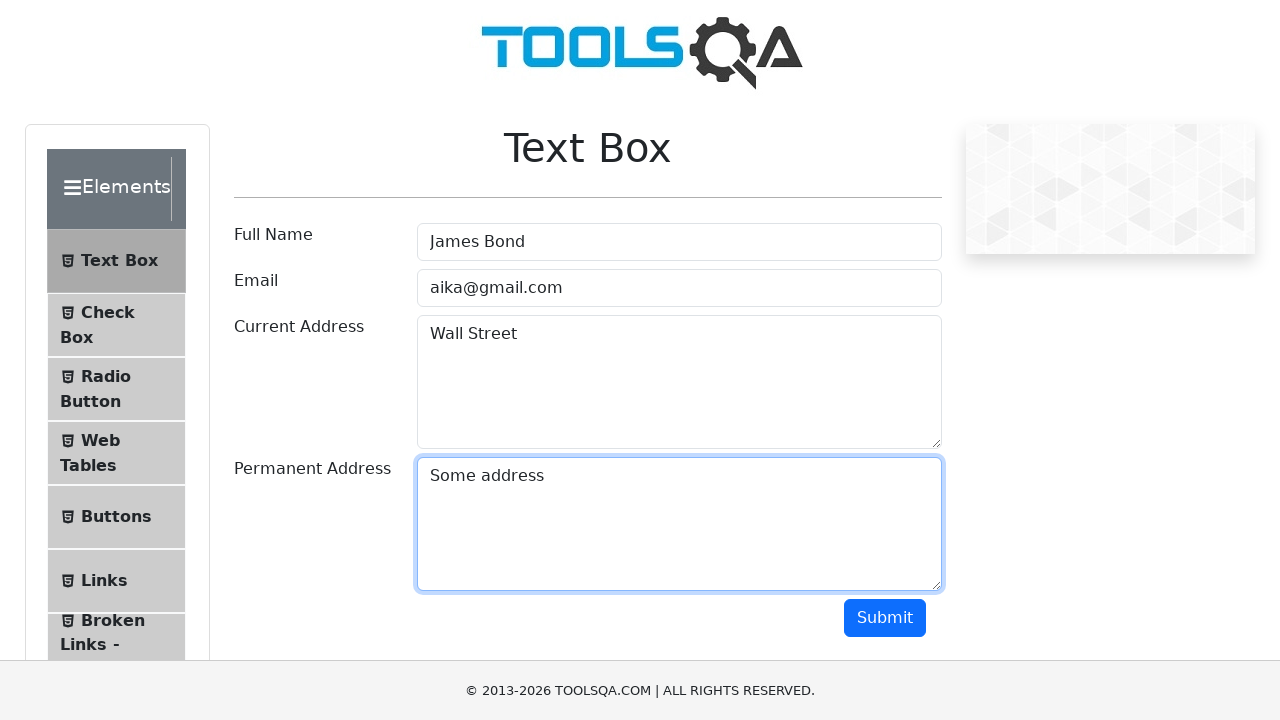

Clicked submit button to submit form at (885, 618) on #submit
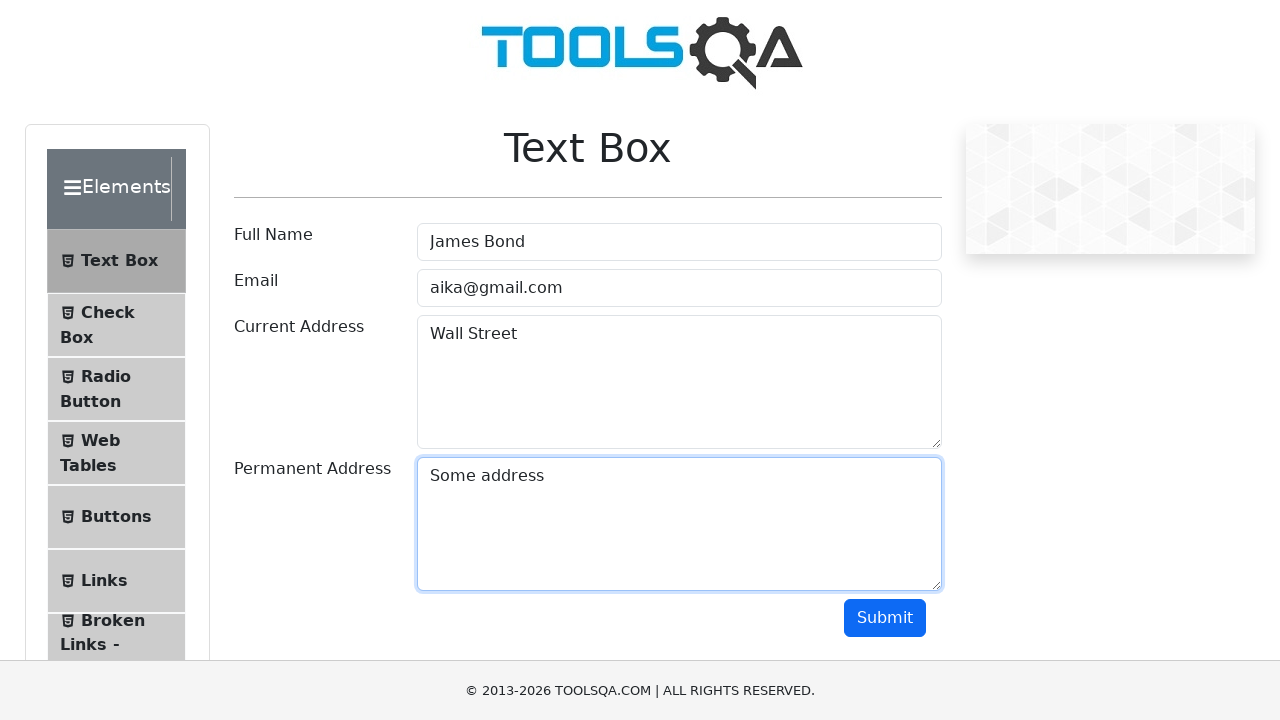

Form submission output appeared, confirming successful submission
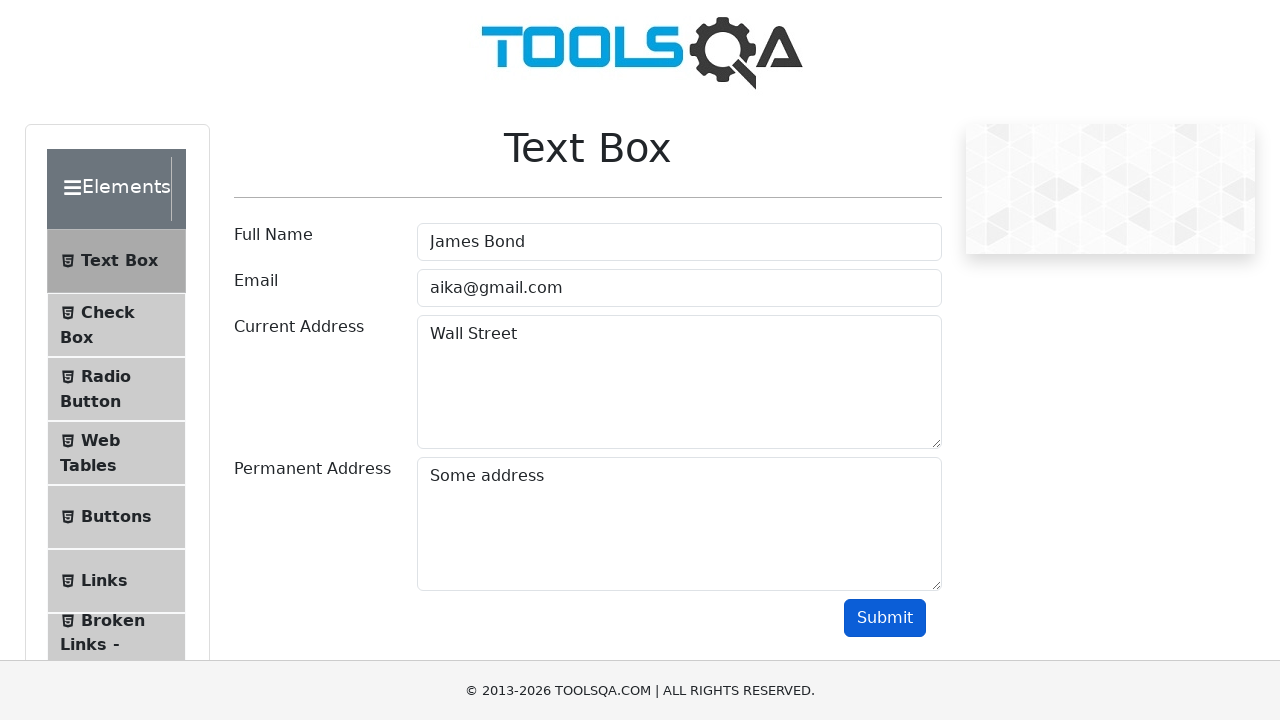

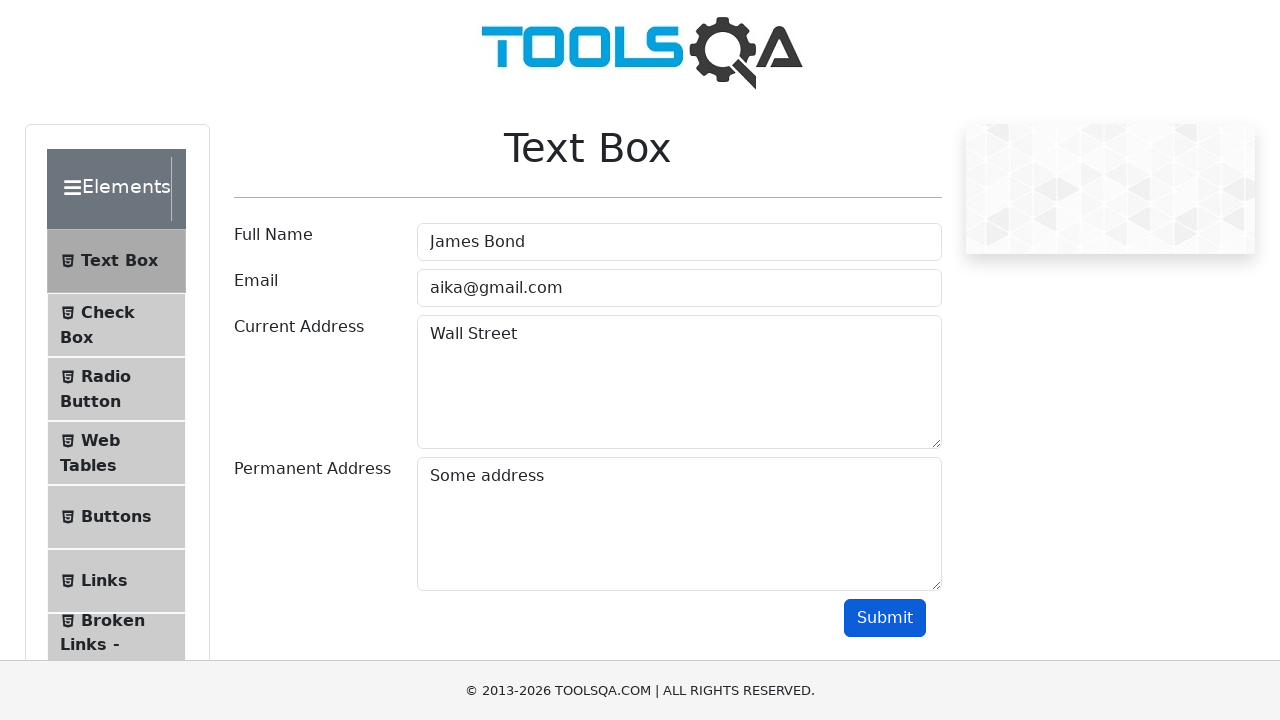